Tests alert handling by clicking a button that triggers an alert and accepting it

Starting URL: http://formy-project.herokuapp.com/switch-window

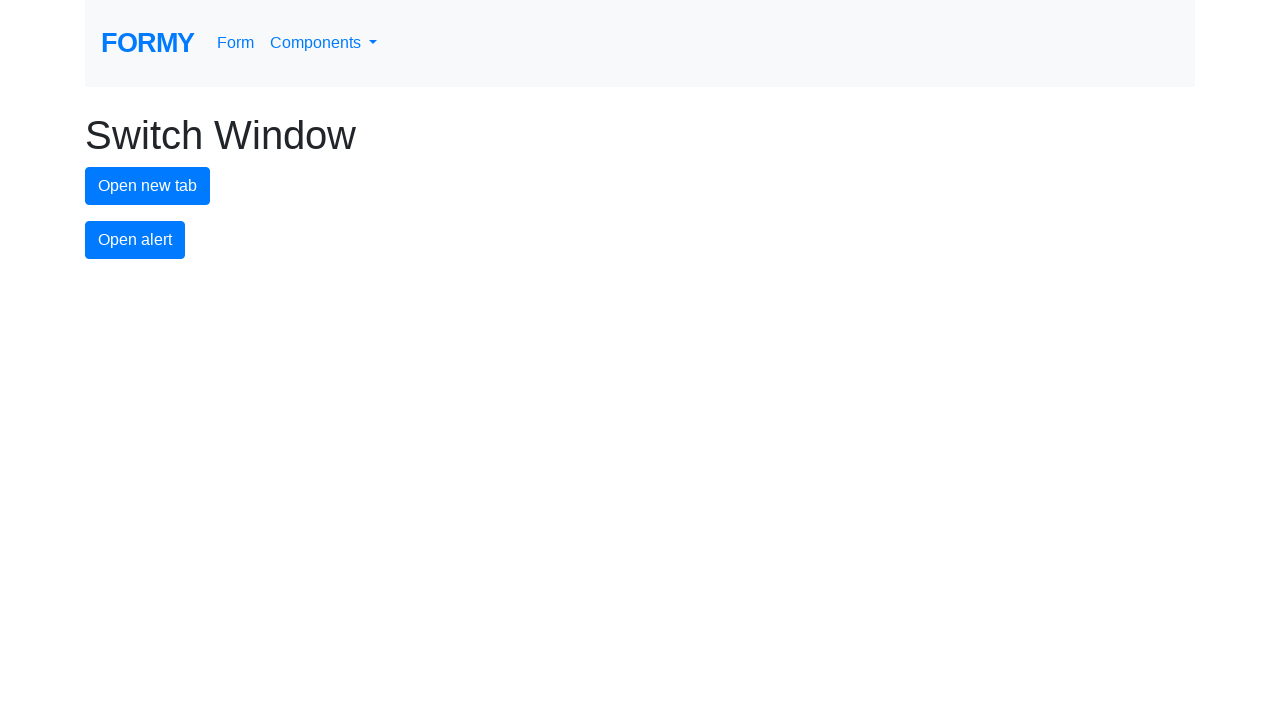

Clicked alert button to trigger alert dialog at (135, 240) on #alert-button
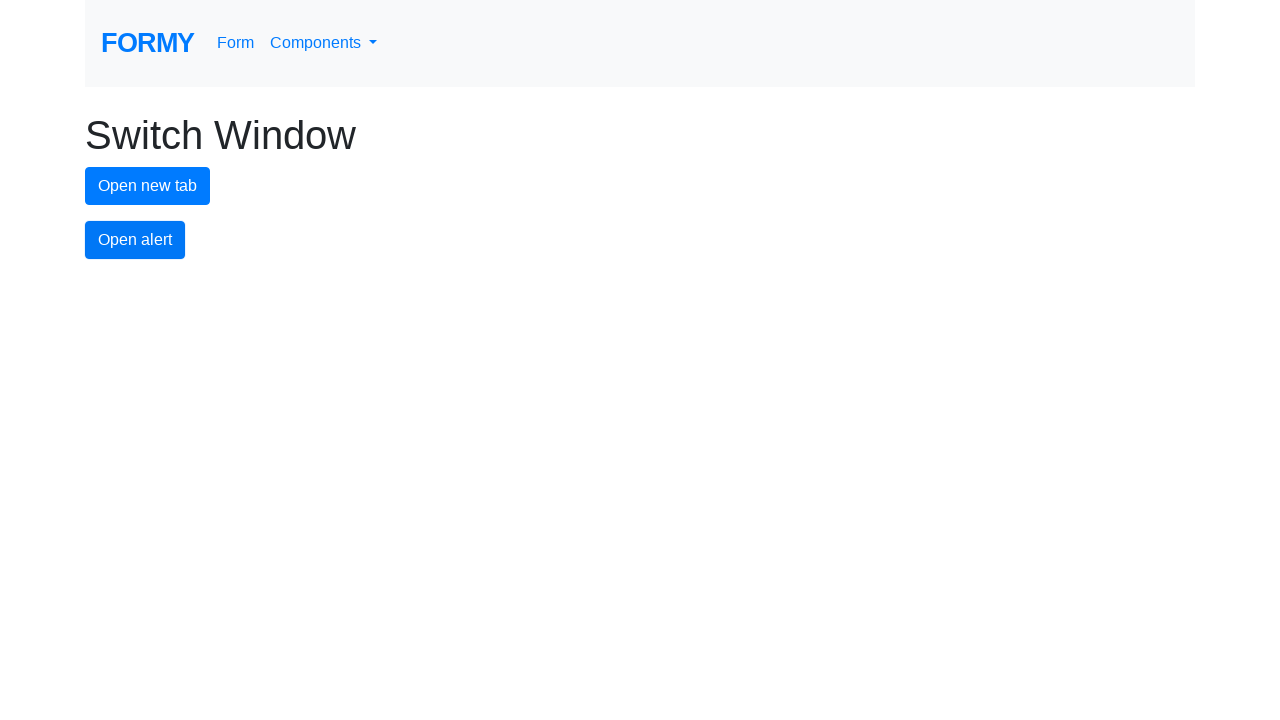

Set up dialog handler to accept alert
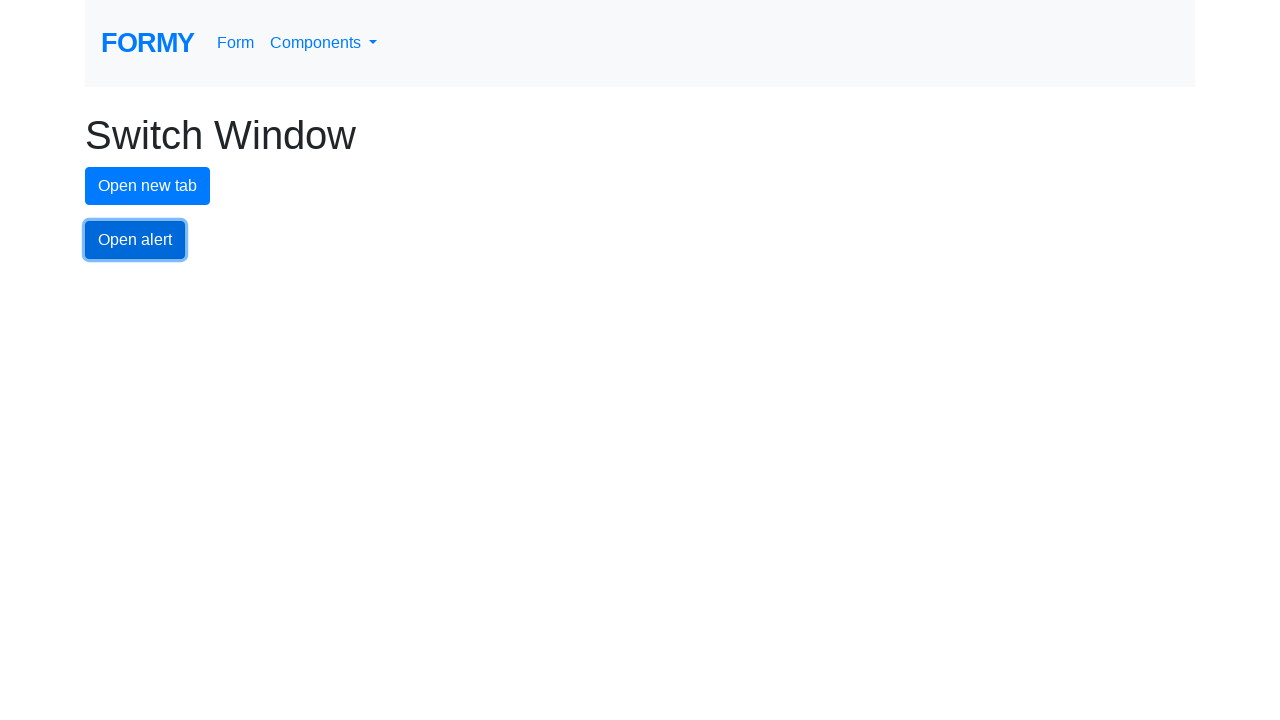

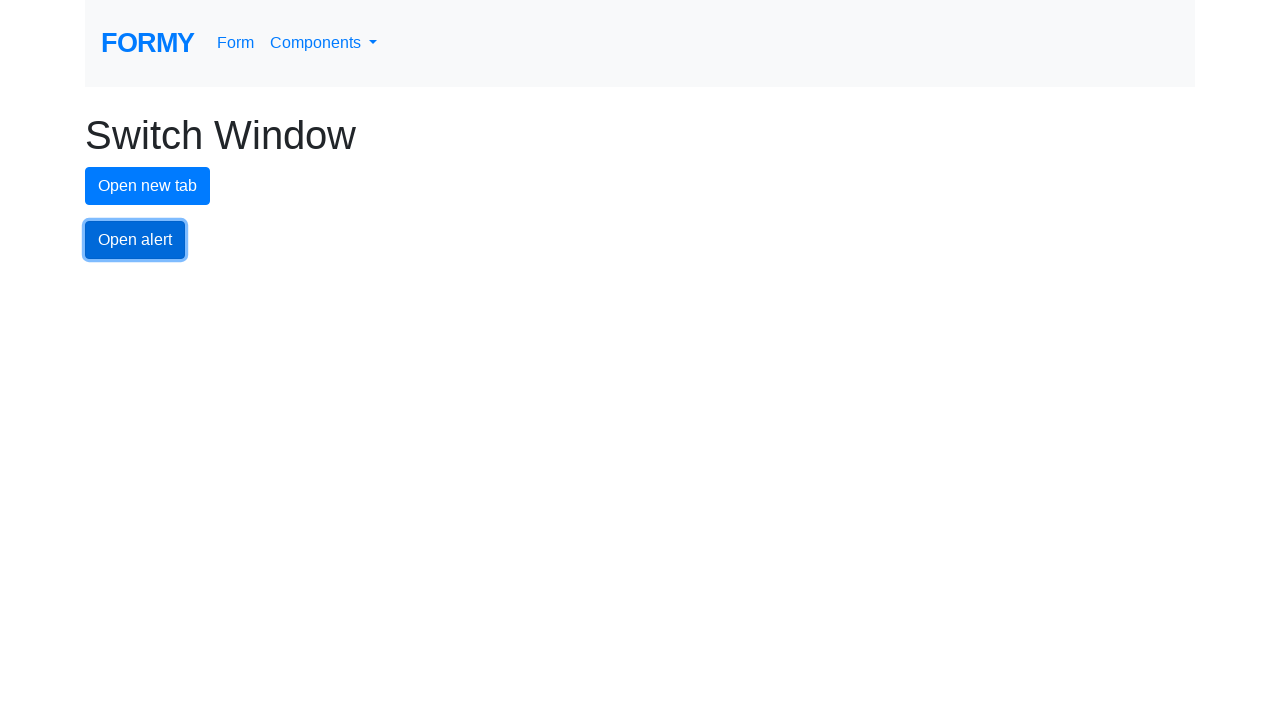